Tests unmarking items as complete by checking and then unchecking the toggle checkbox.

Starting URL: https://demo.playwright.dev/todomvc

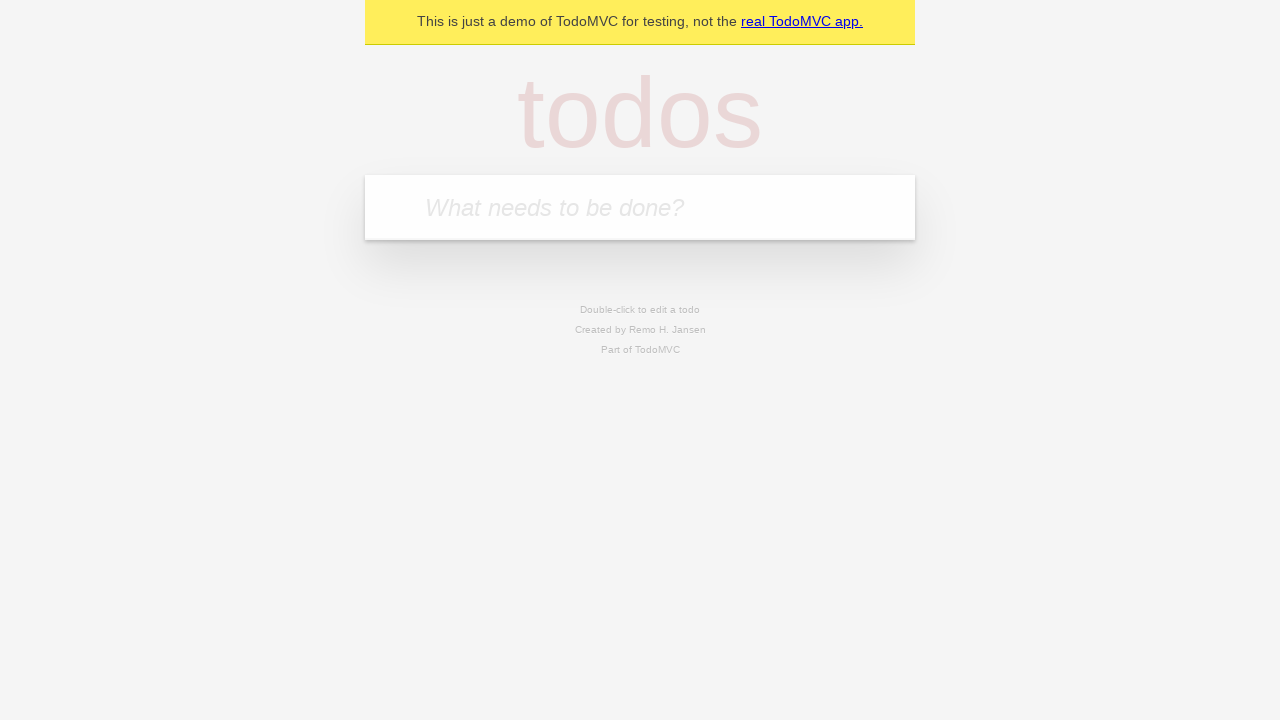

Filled new todo input with 'buy some cheese' on .new-todo
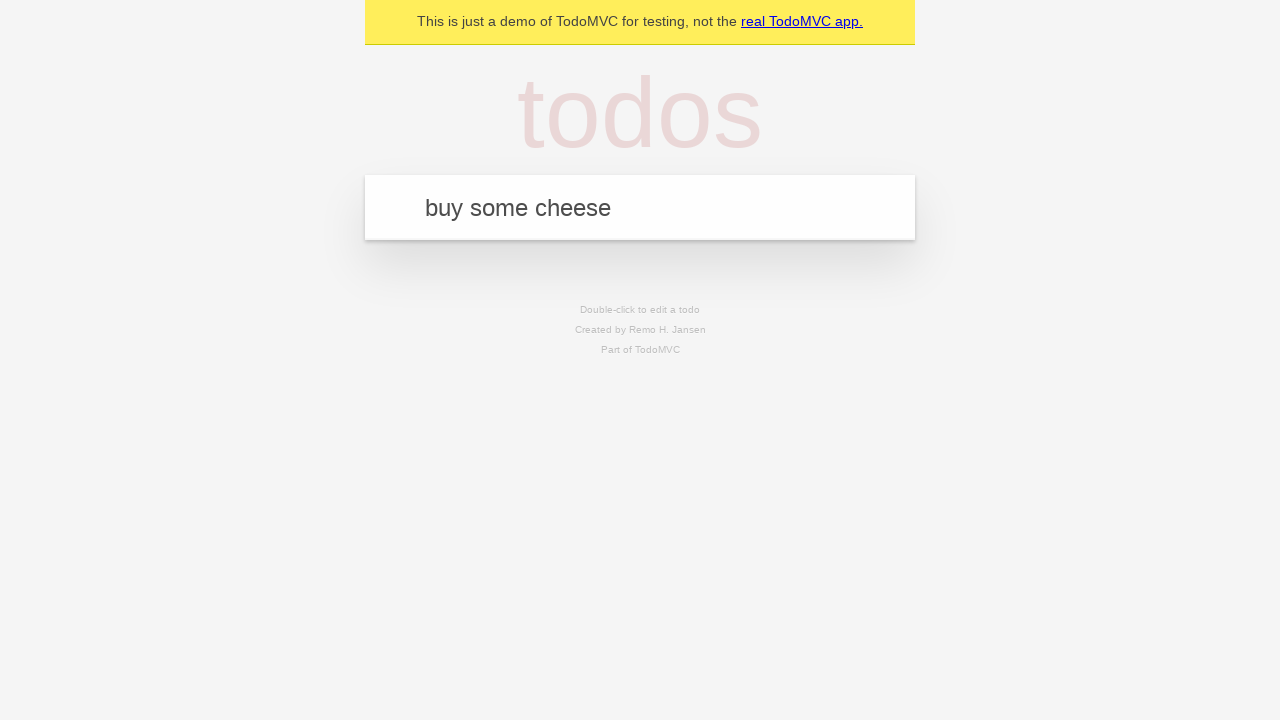

Pressed Enter to create first todo item on .new-todo
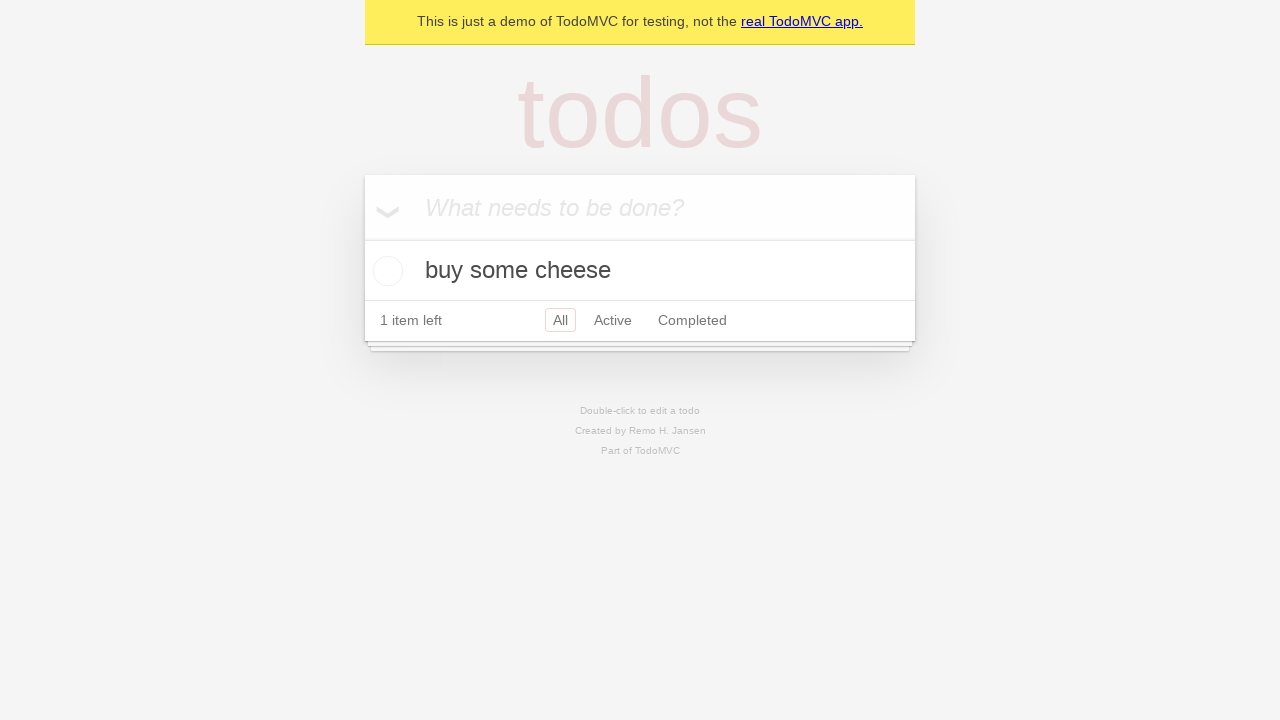

Filled new todo input with 'feed the cat' on .new-todo
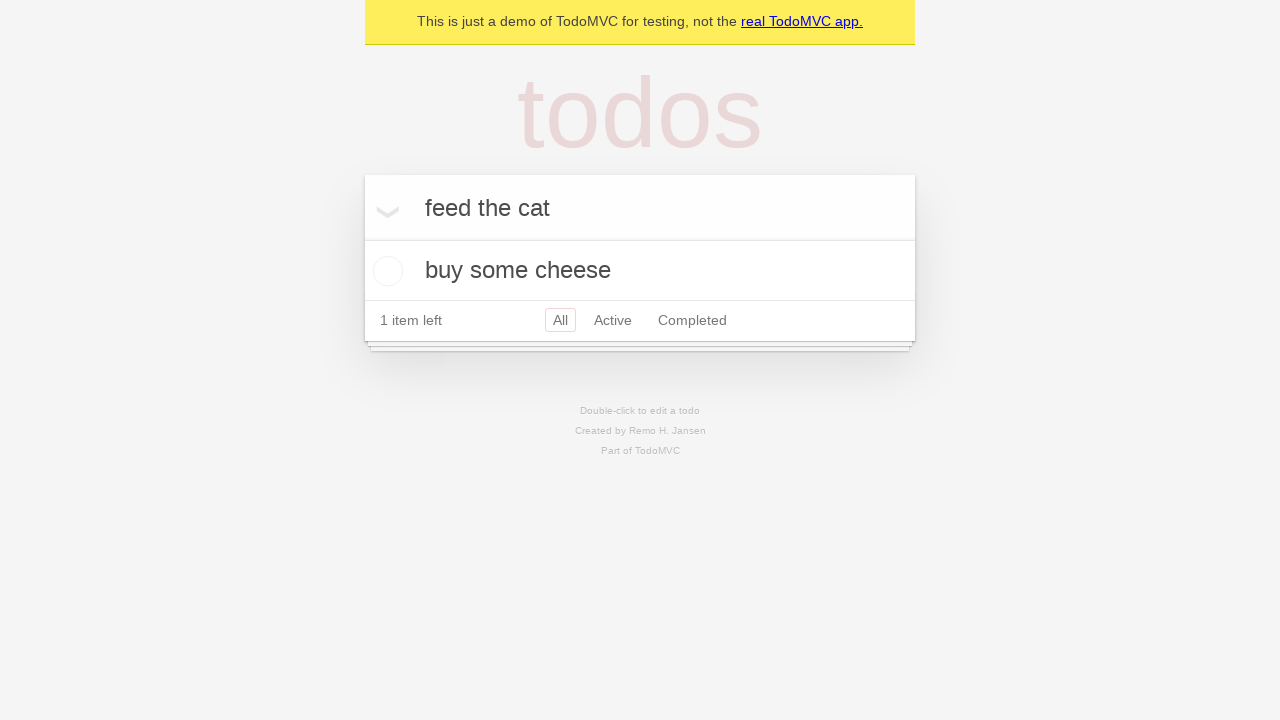

Pressed Enter to create second todo item on .new-todo
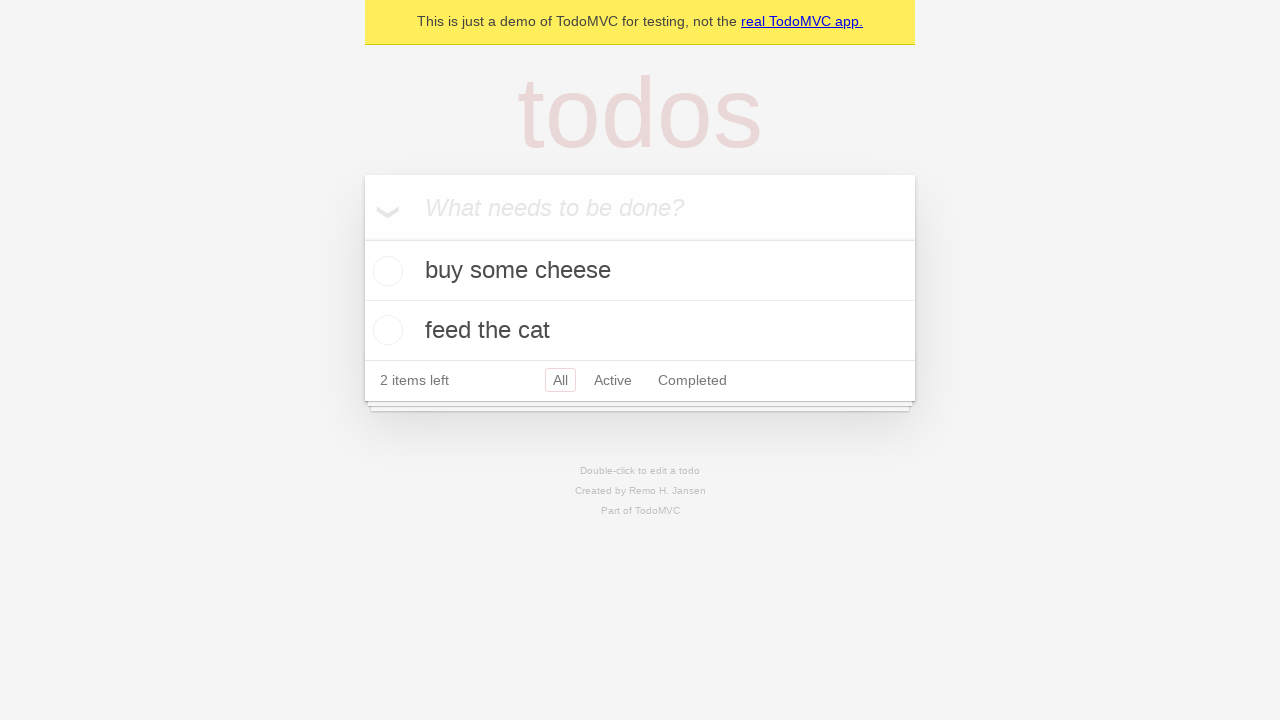

Checked the toggle checkbox for first todo item to mark as complete at (385, 271) on .todo-list li >> nth=0 >> .toggle
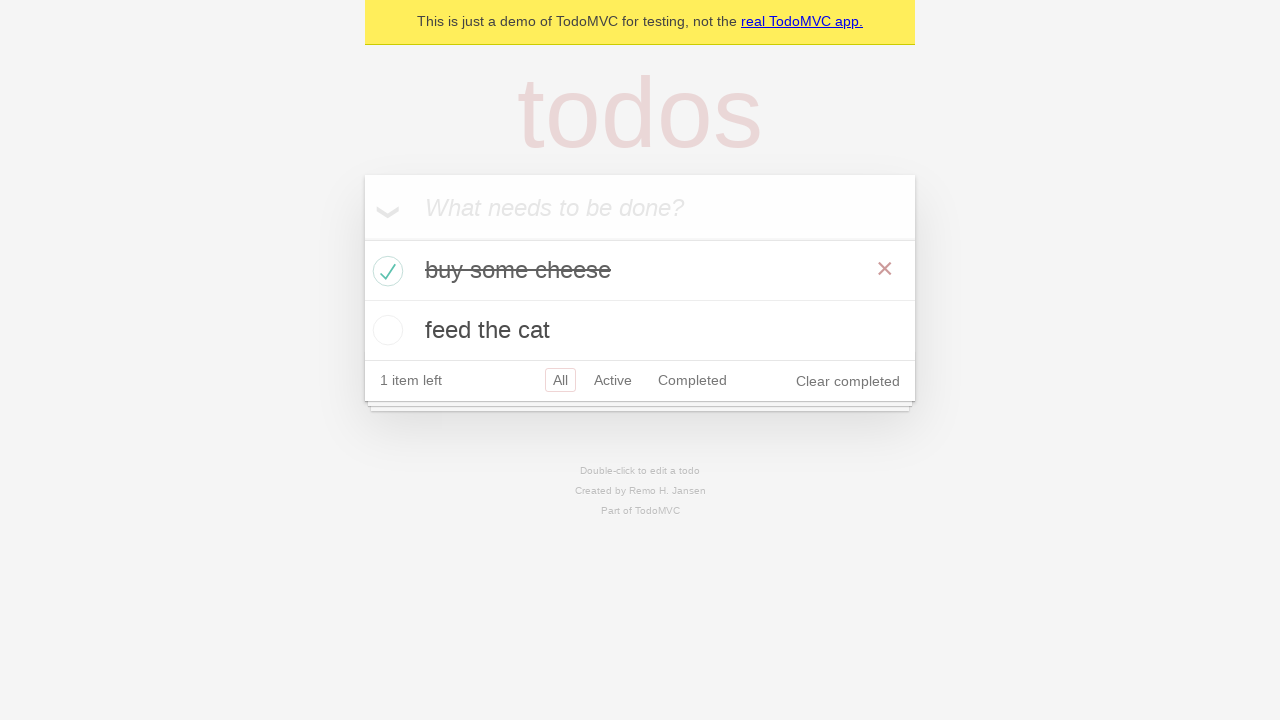

Unchecked the toggle checkbox for first todo item to mark as incomplete at (385, 271) on .todo-list li >> nth=0 >> .toggle
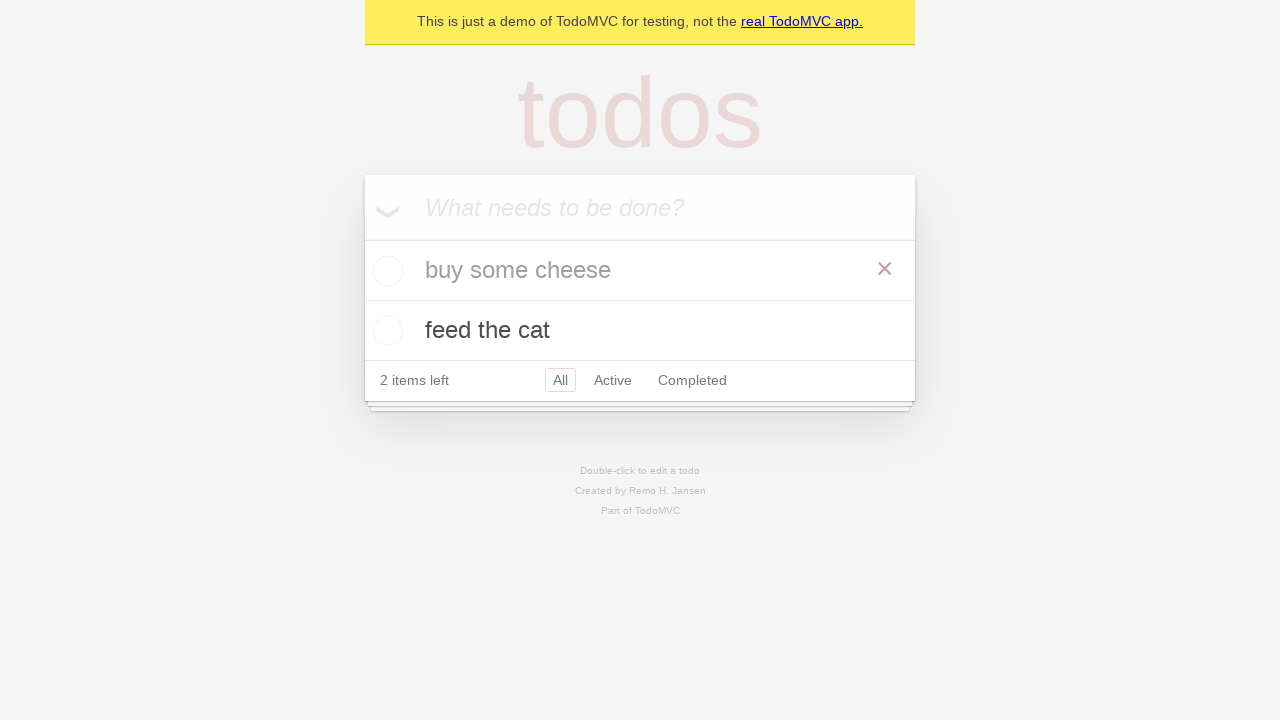

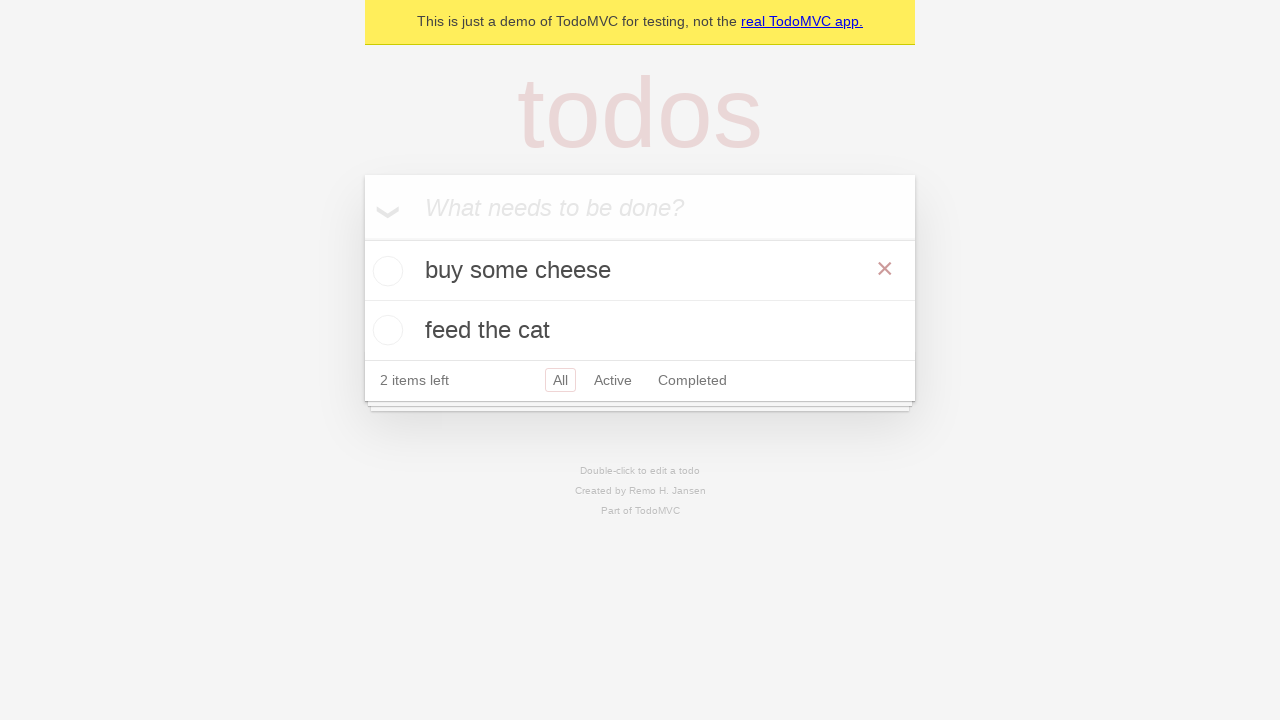